Tests JavaScript prompt dialog by clicking the third button, entering text, and accepting the prompt

Starting URL: https://the-internet.herokuapp.com/javascript_alerts

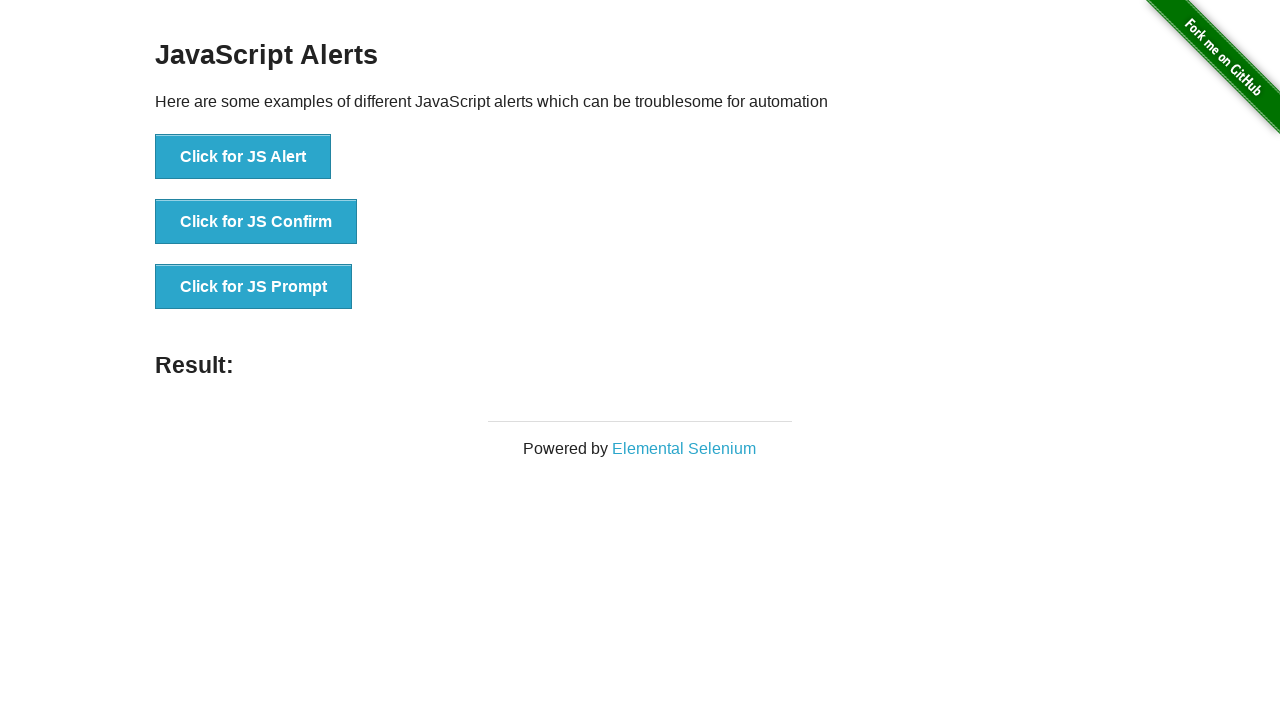

Set up dialog handler to accept prompt with text 'Osman'
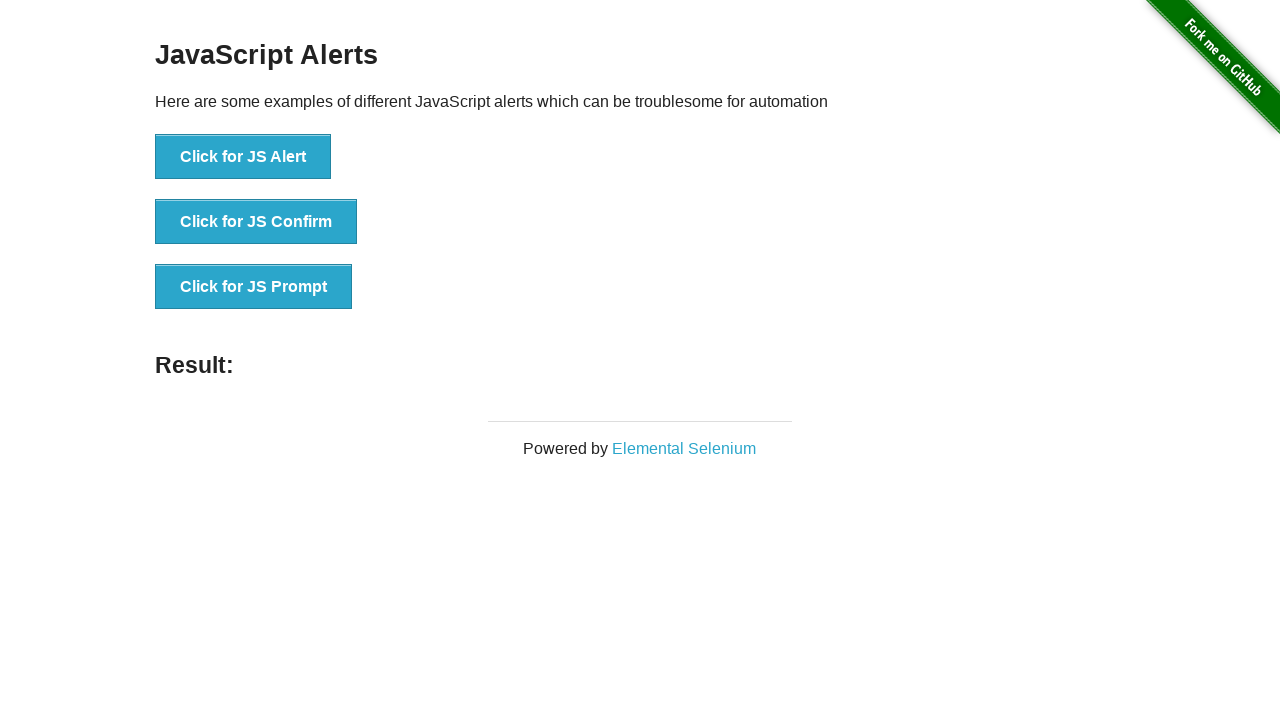

Clicked the third button to trigger JavaScript prompt dialog at (254, 287) on button[onclick='jsPrompt()']
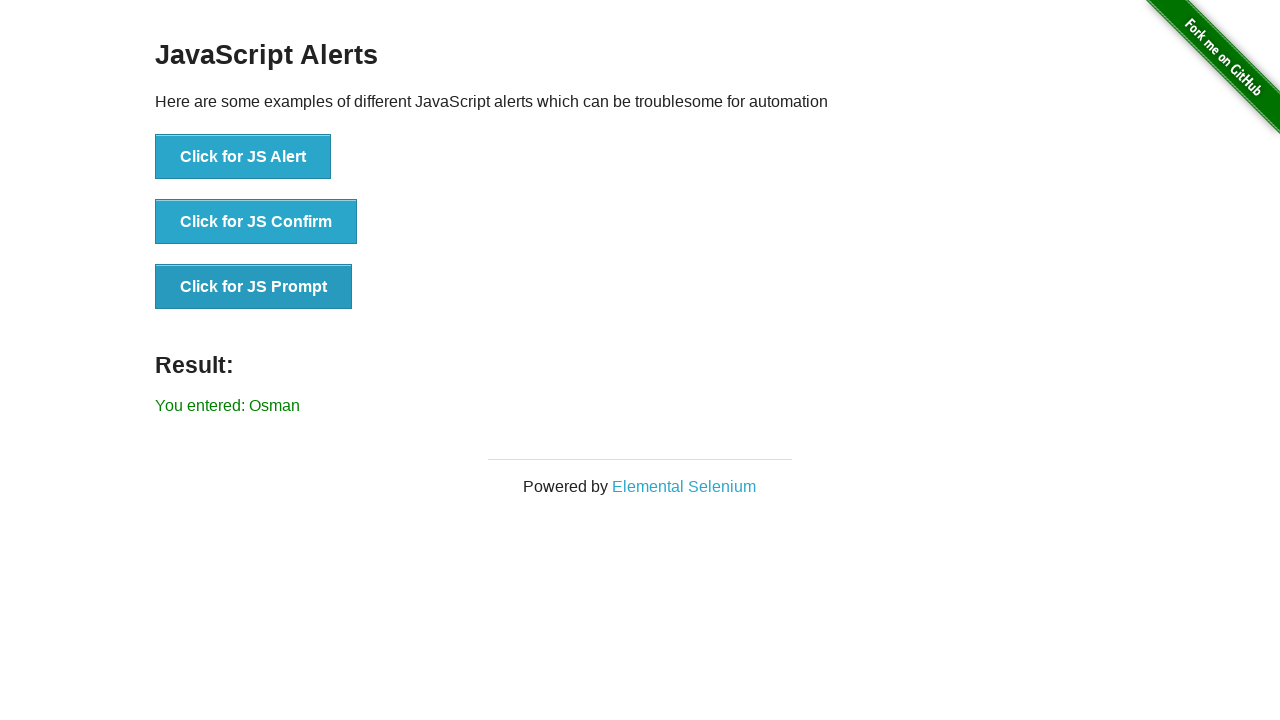

Result message element loaded after accepting prompt
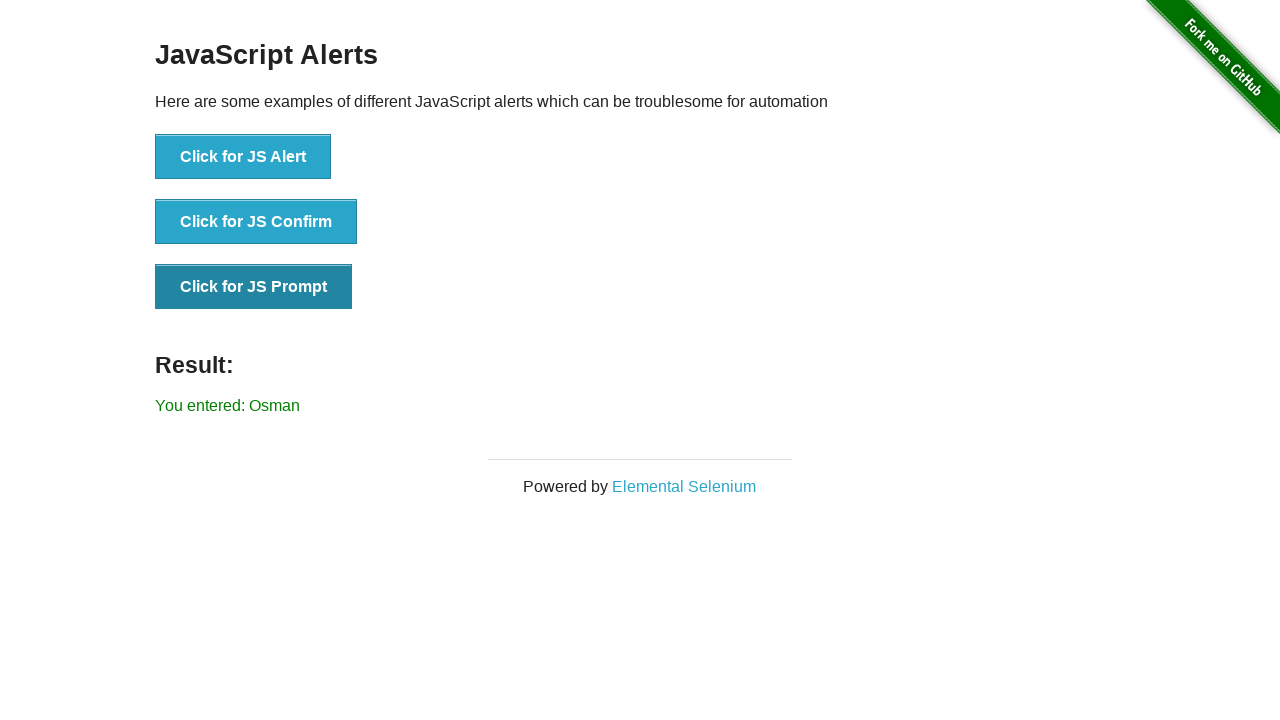

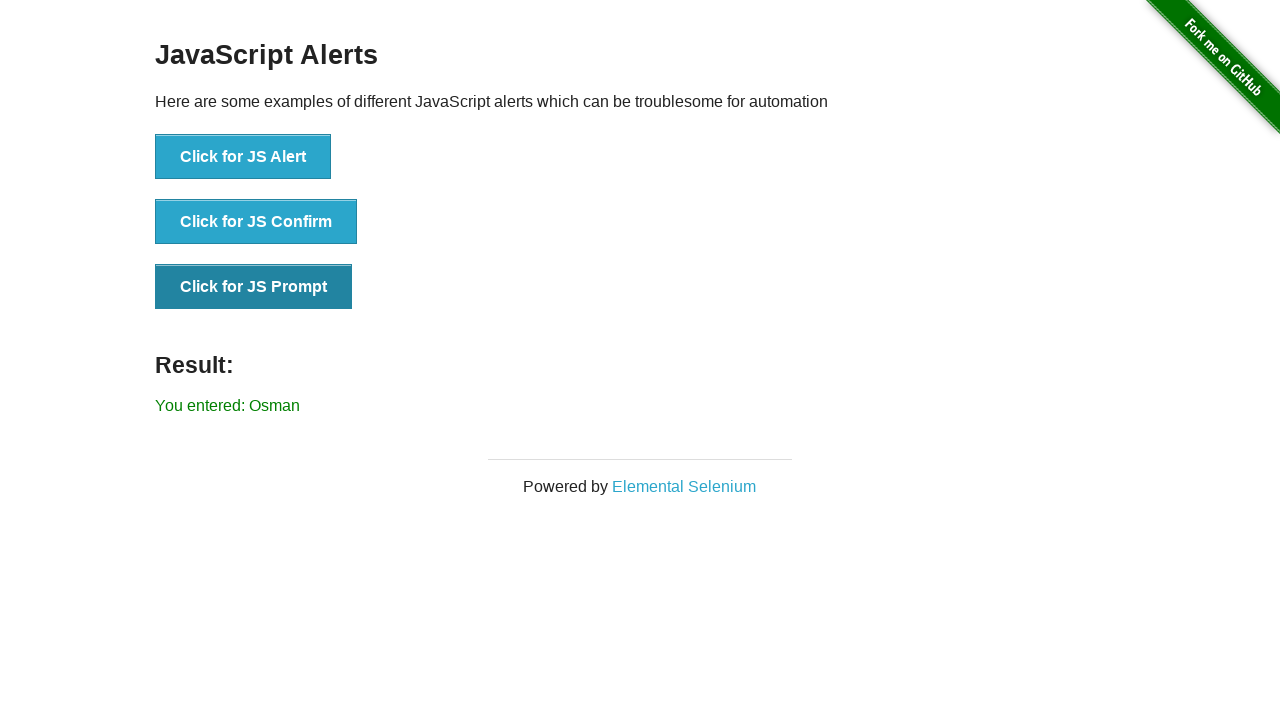